Tests form submission on automationbykrishna.com by clicking on Basic Elements link, filling in first name, last name, and company name fields, then submitting the form and handling the alert

Starting URL: http://automationbykrishna.com

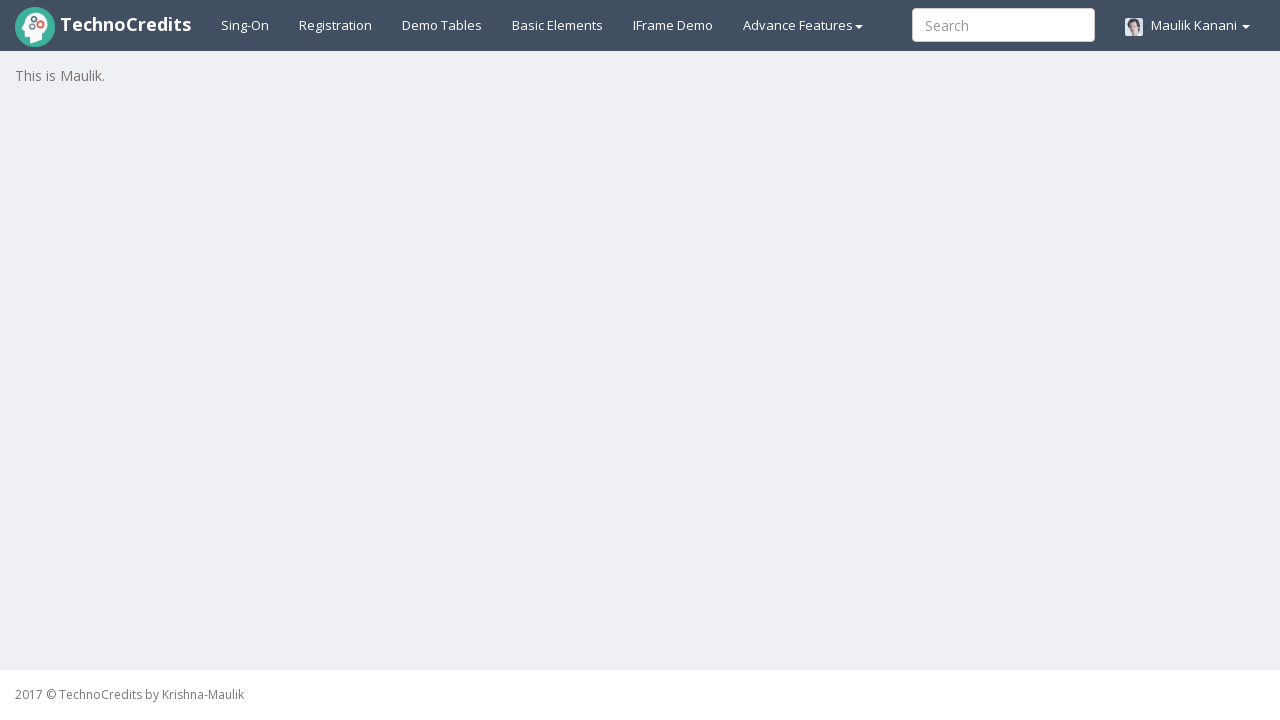

Clicked on Basic Elements link at (558, 25) on #basicelements
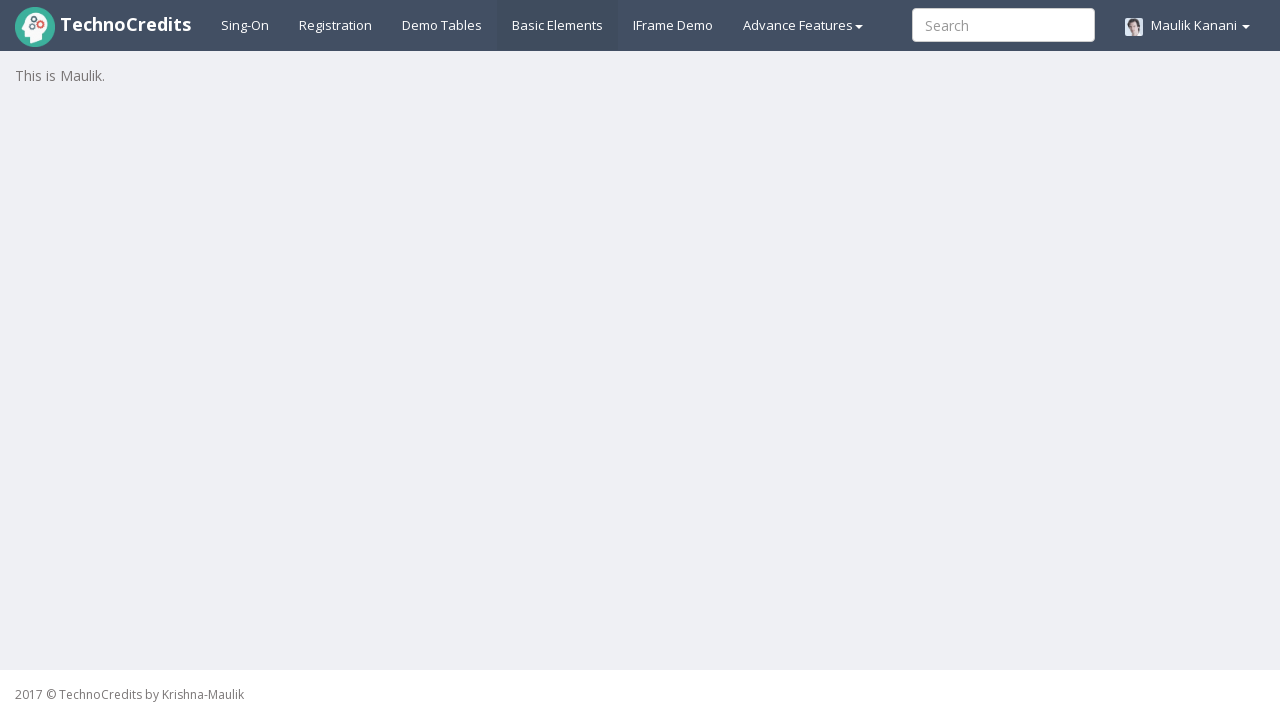

Waited 3 seconds for form to load
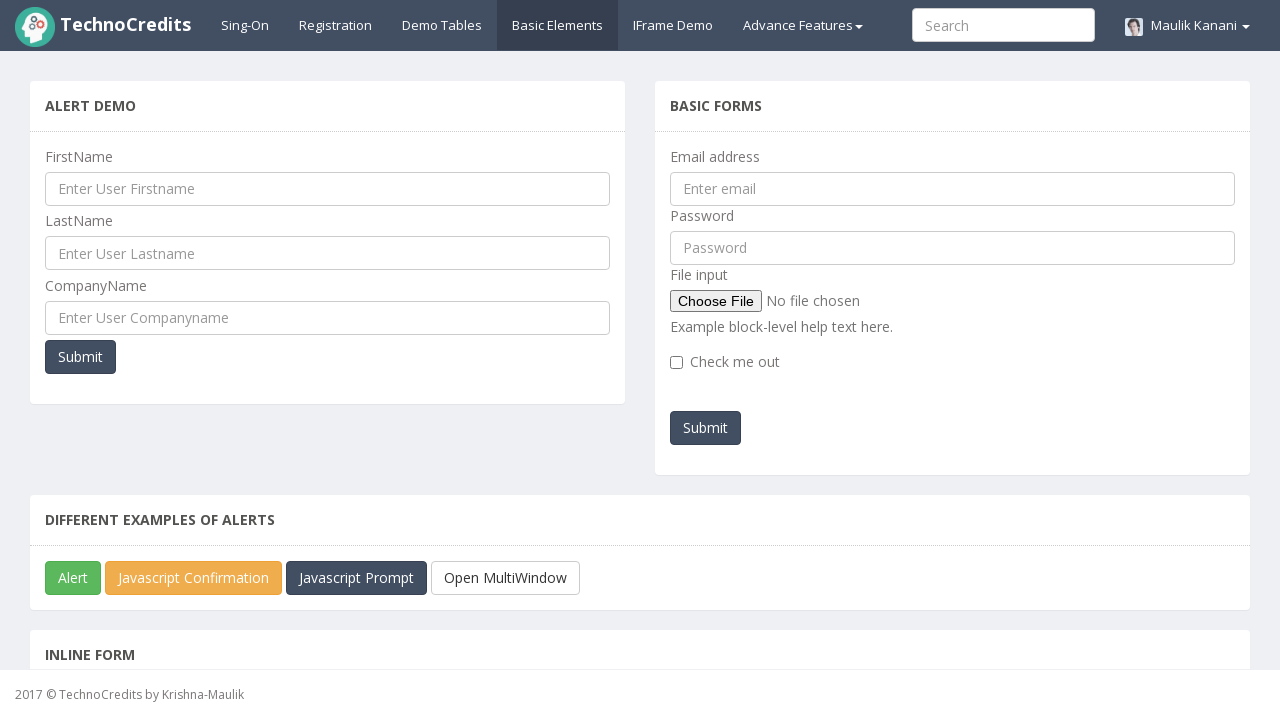

Filled in first name field with 'Denish' on //input[@id='UserFirstName']
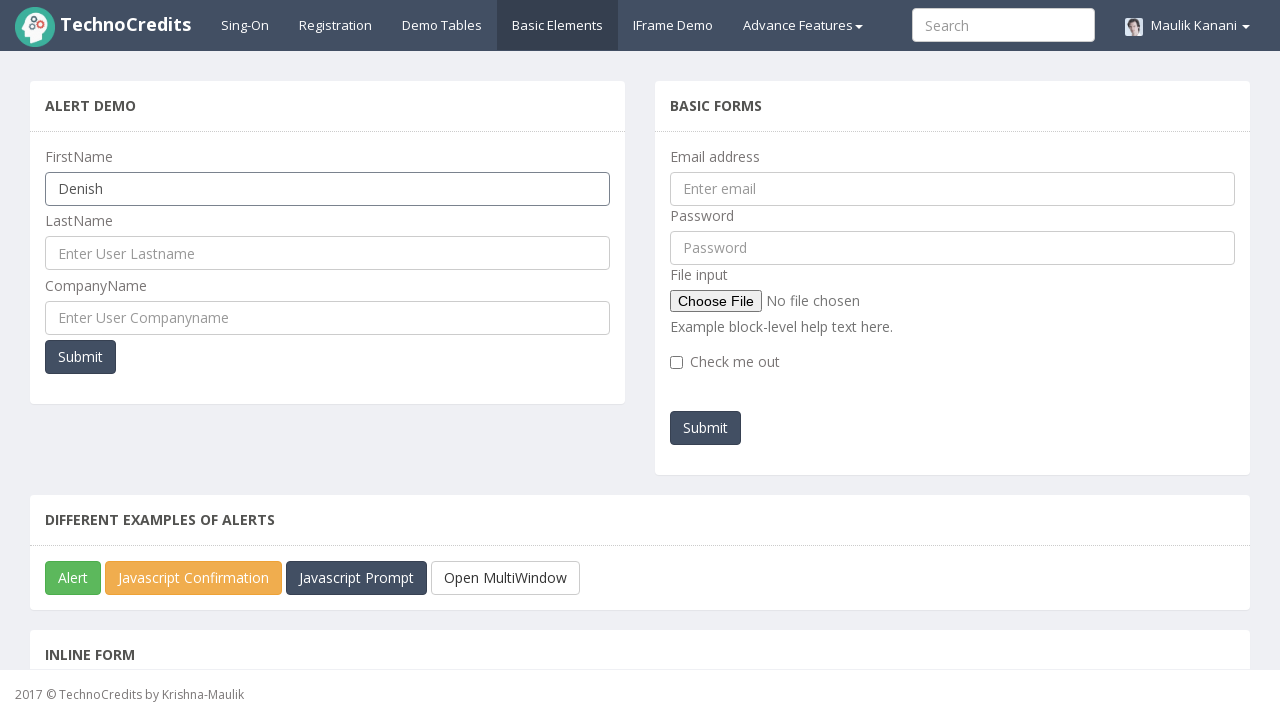

Filled in last name field with 'Santoki' on //input[@id='UserLastName']
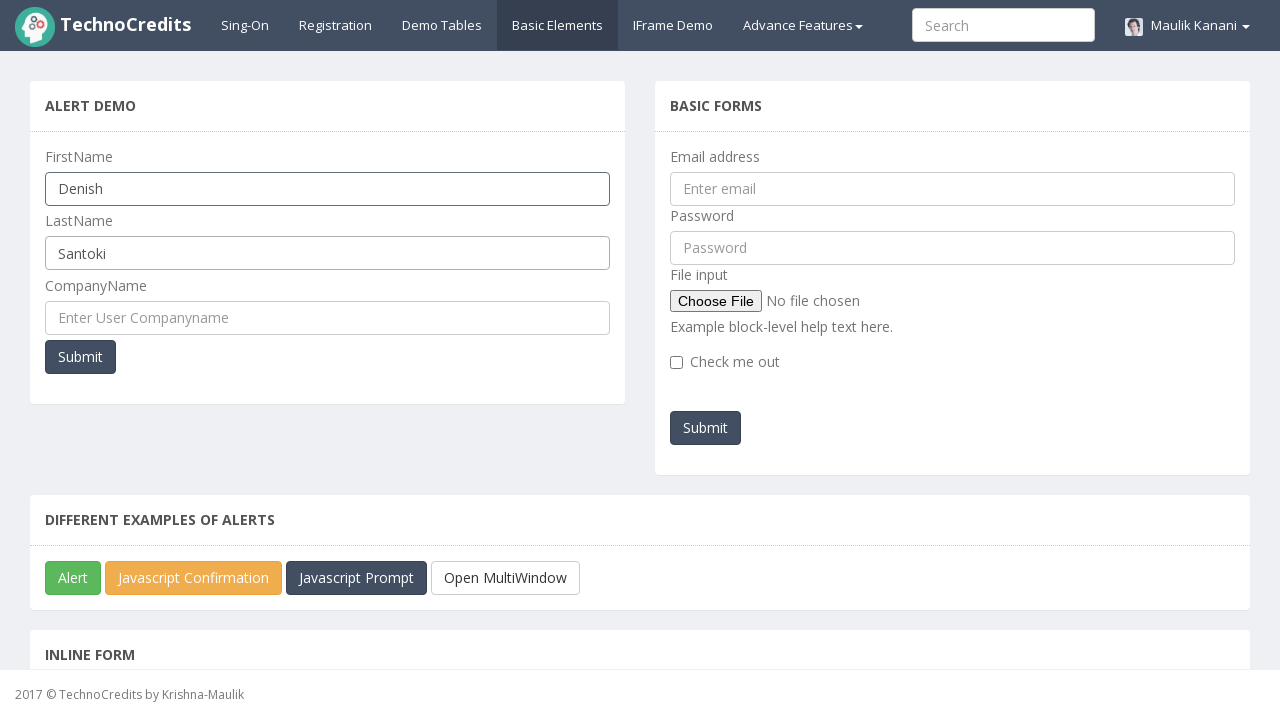

Filled in company name field with 'Apple' on //input[@id='UserCompanyName']
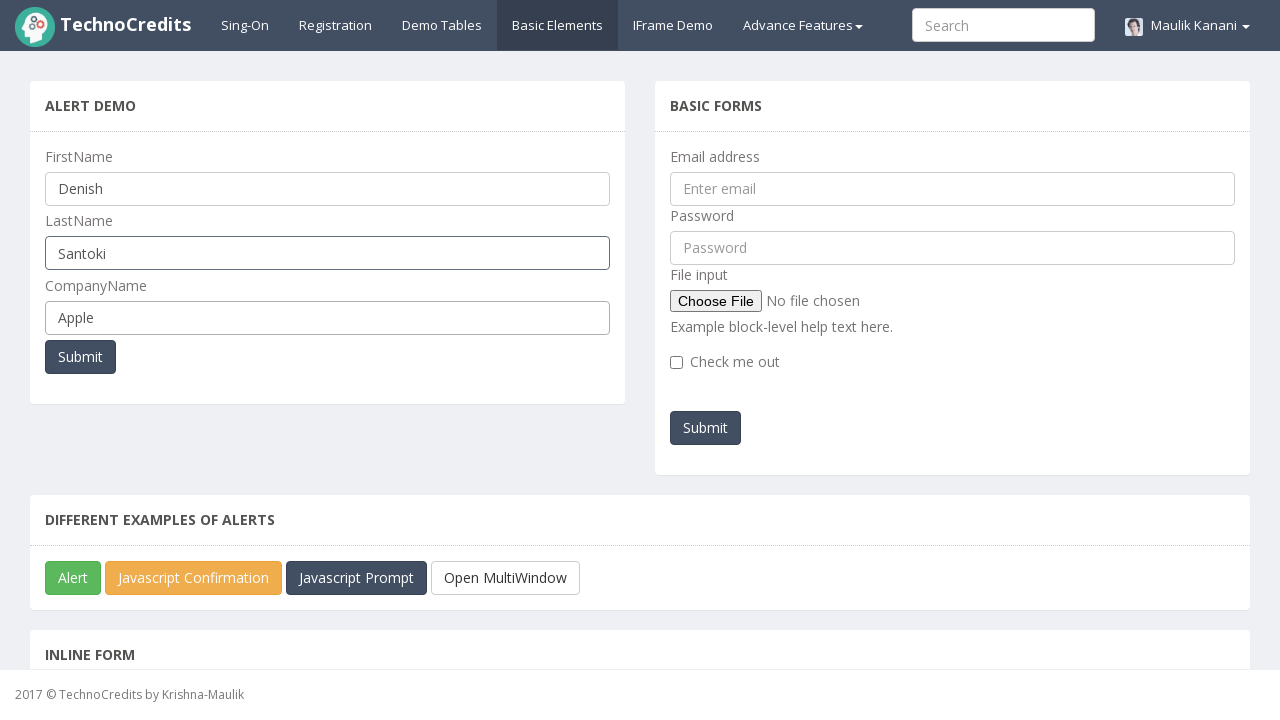

Clicked on Submit button at (80, 357) on xpath=//button[@onclick='myFunctionPopUp()']
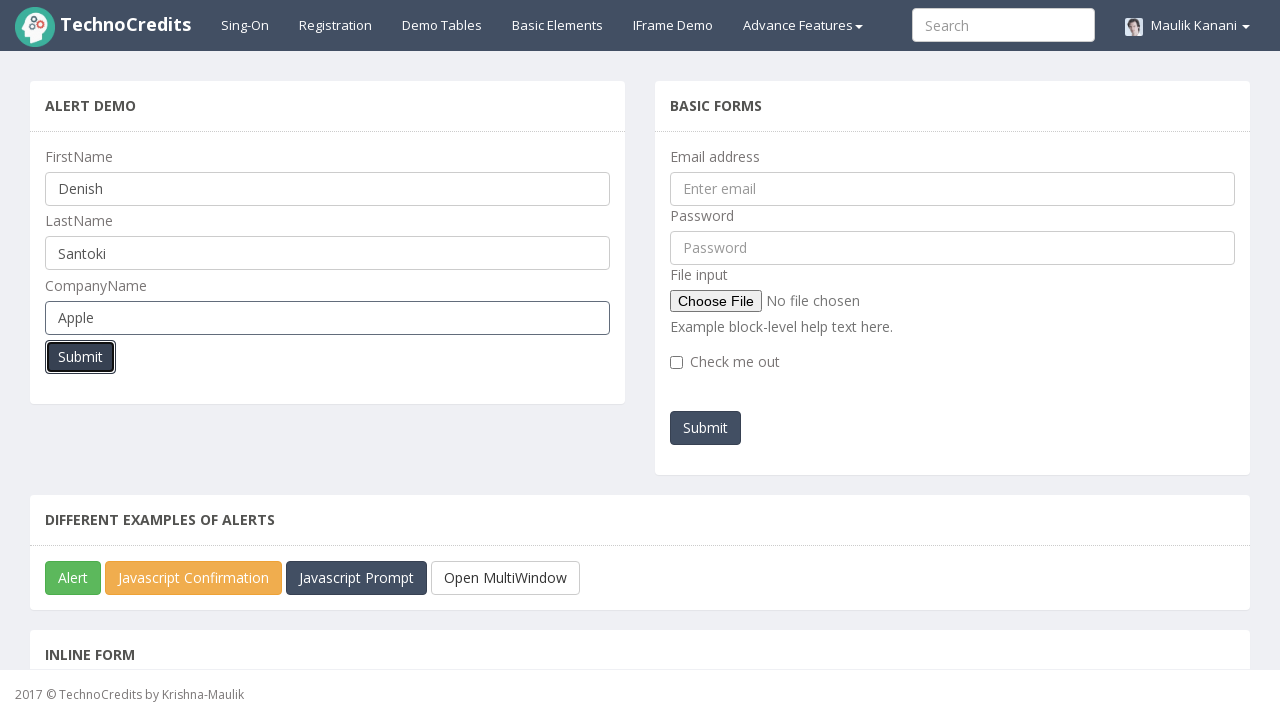

Set up dialog handler to accept alerts
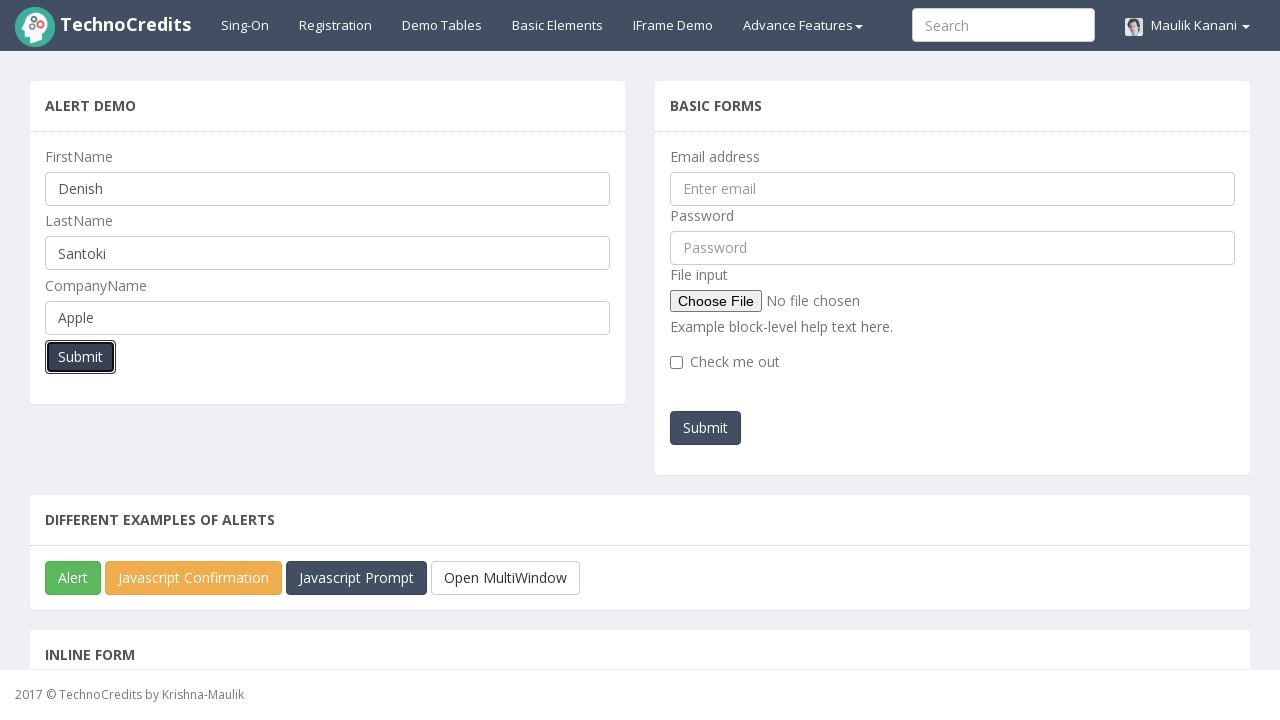

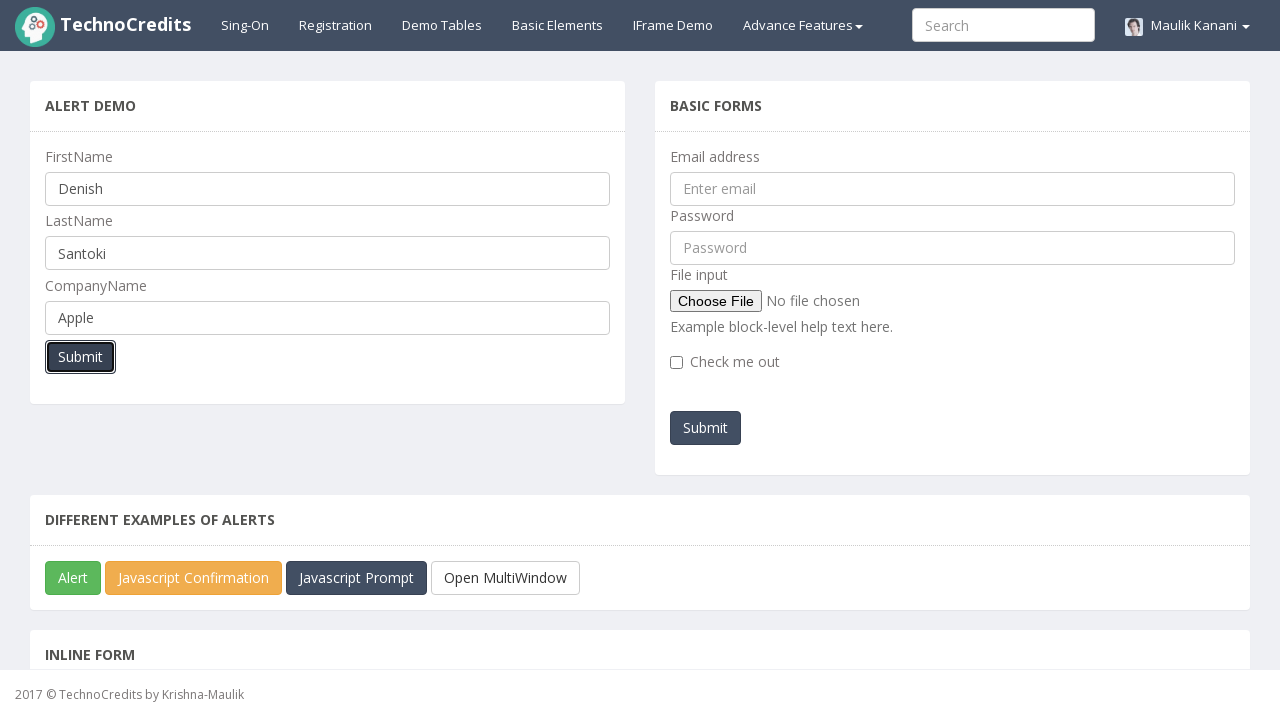